Tests file download functionality by clicking on a download link for a test cases document

Starting URL: https://testcenter.techproeducation.com/index.php?page=file-download

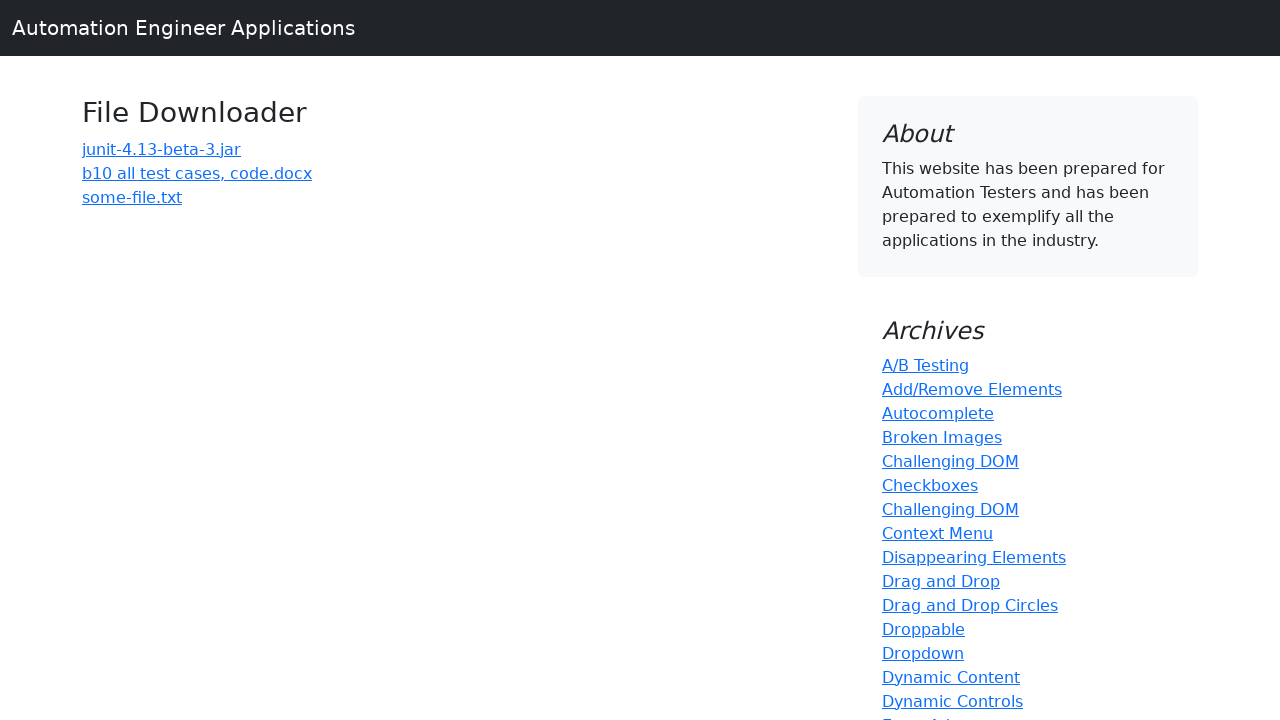

Navigated to file download page
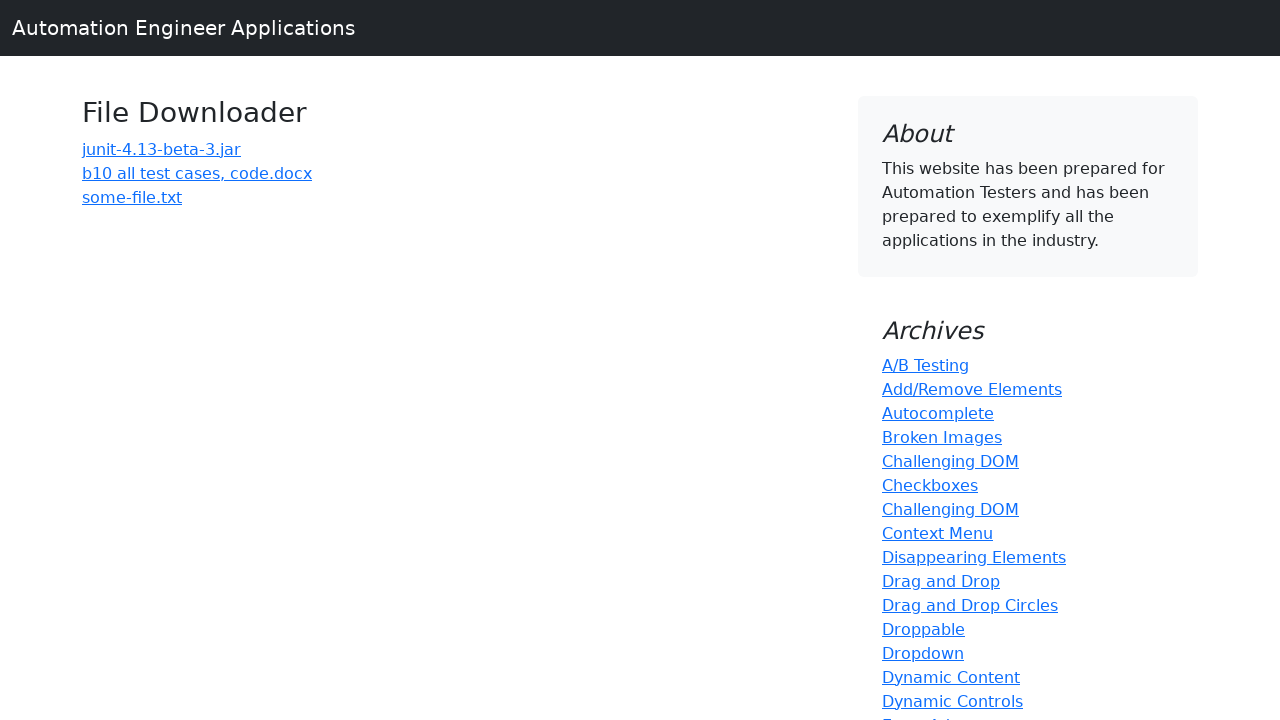

Clicked download link for b10 all test cases document at (197, 173) on a:has-text('b10 all test cases')
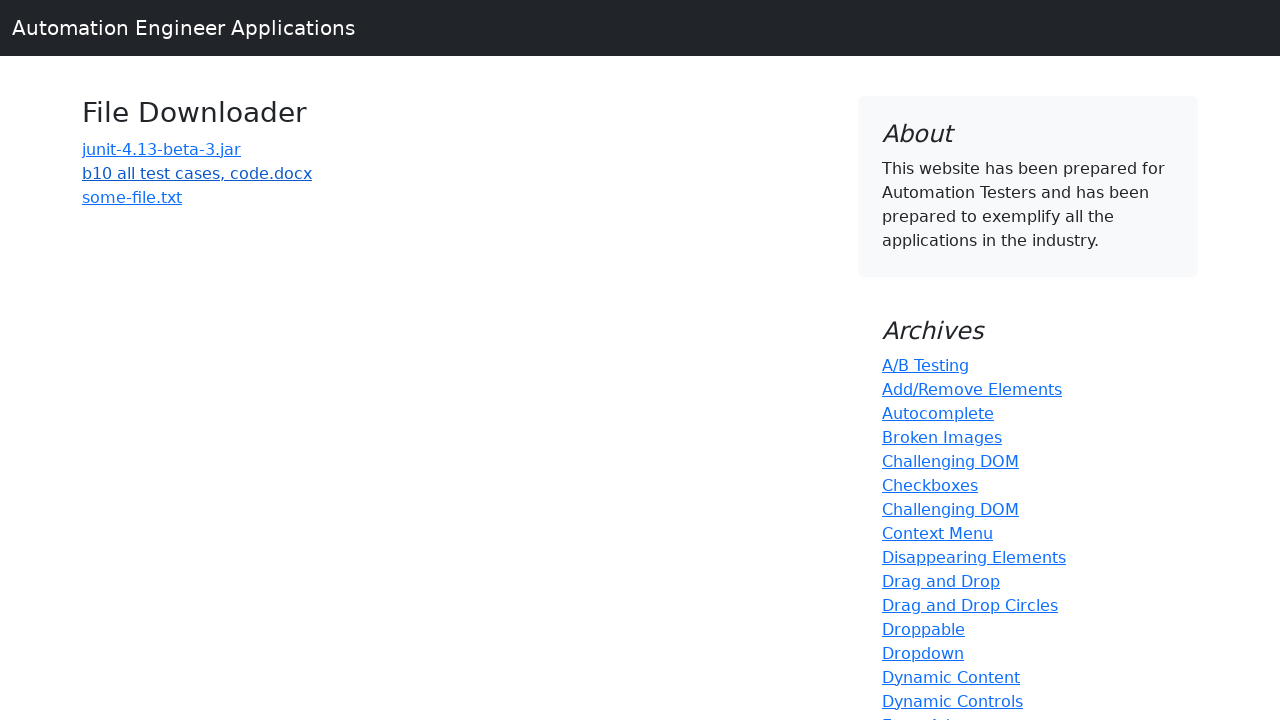

Waited 5 seconds for file download to complete
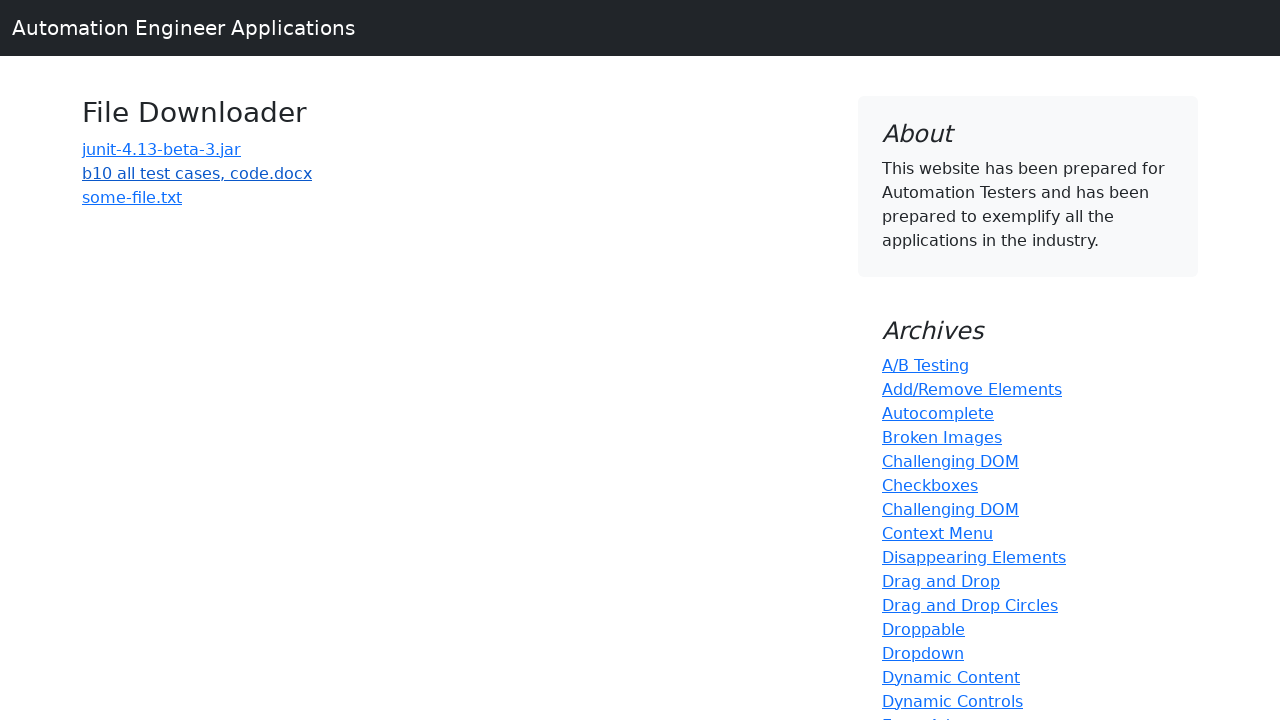

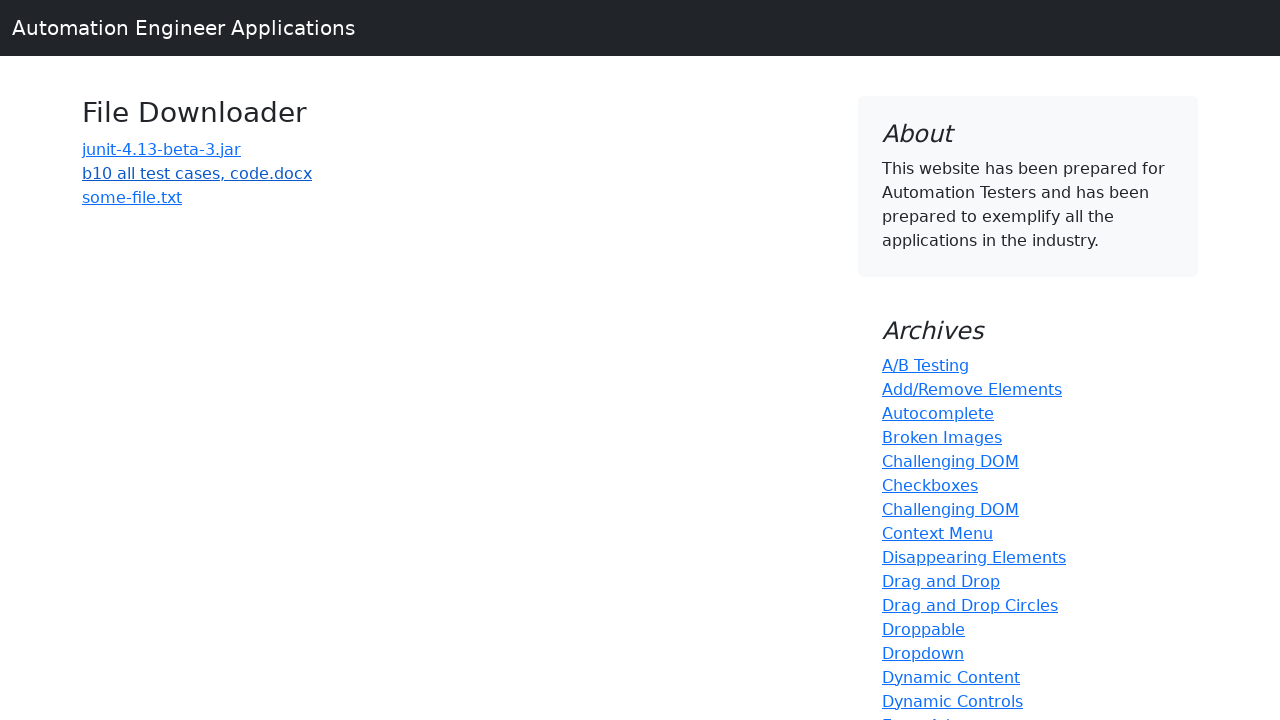